Tests multi-select dropdown functionality by selecting and deselecting different car options

Starting URL: https://theautomationzone.blogspot.com/2020/07/basic-dropdown.html

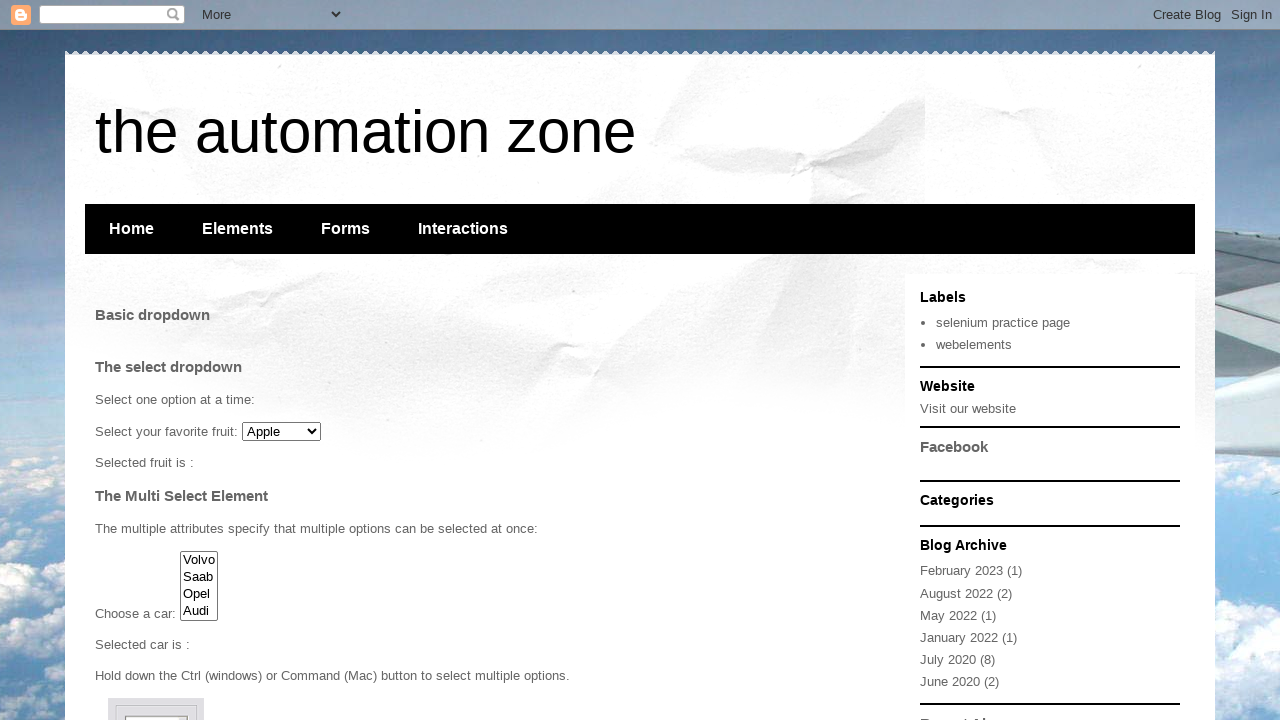

Selected Volvo from the multi-select dropdown on #cars
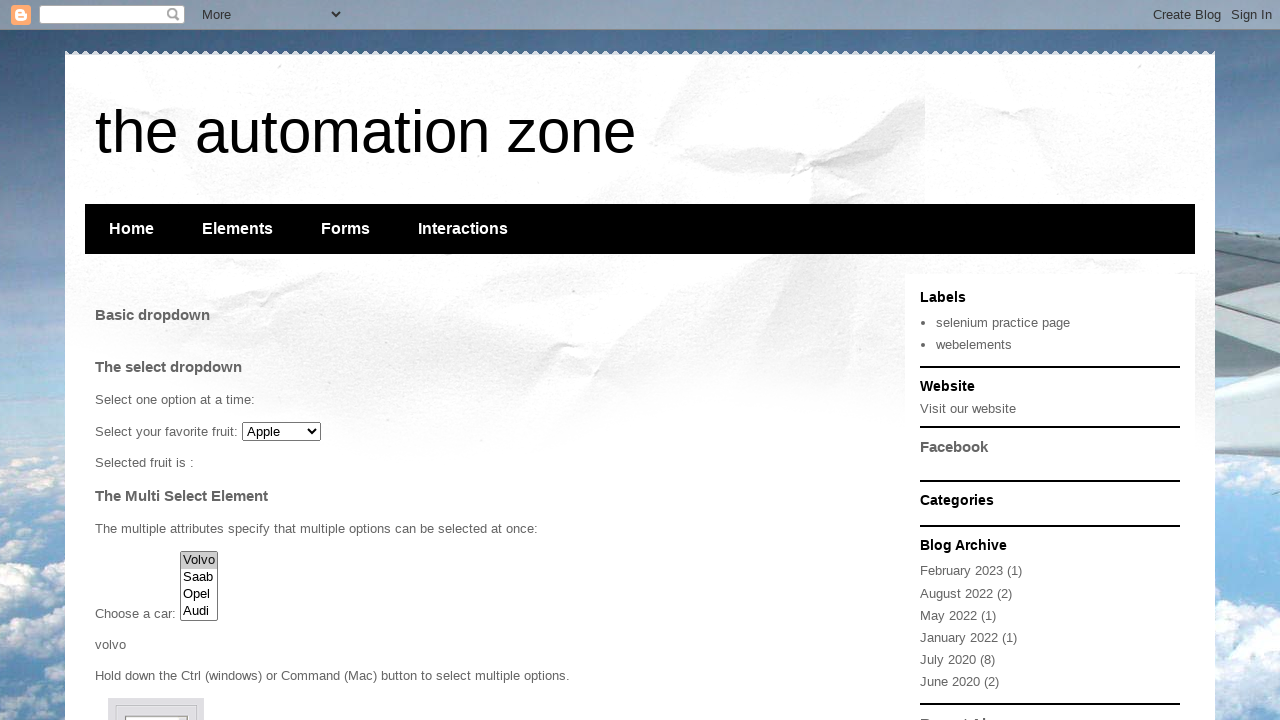

Selected both Volvo and Audi in the multi-select dropdown on #cars
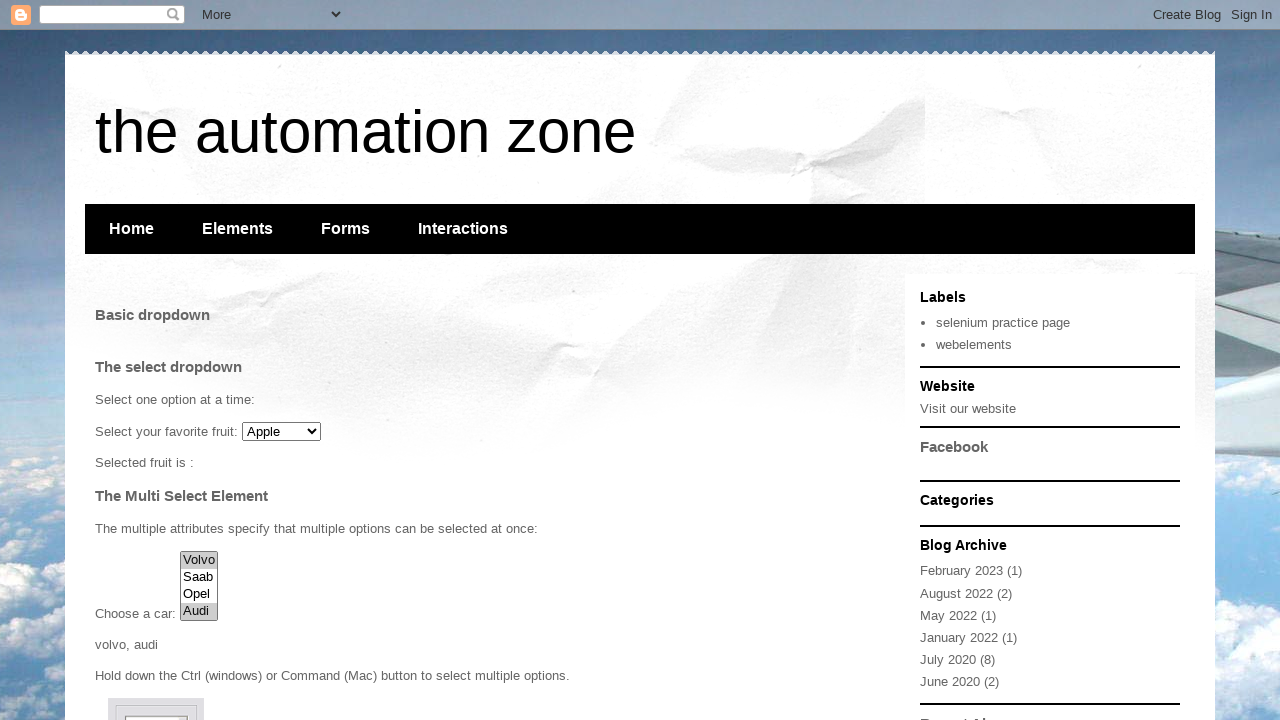

Deselected Volvo, keeping only Audi selected in the dropdown on #cars
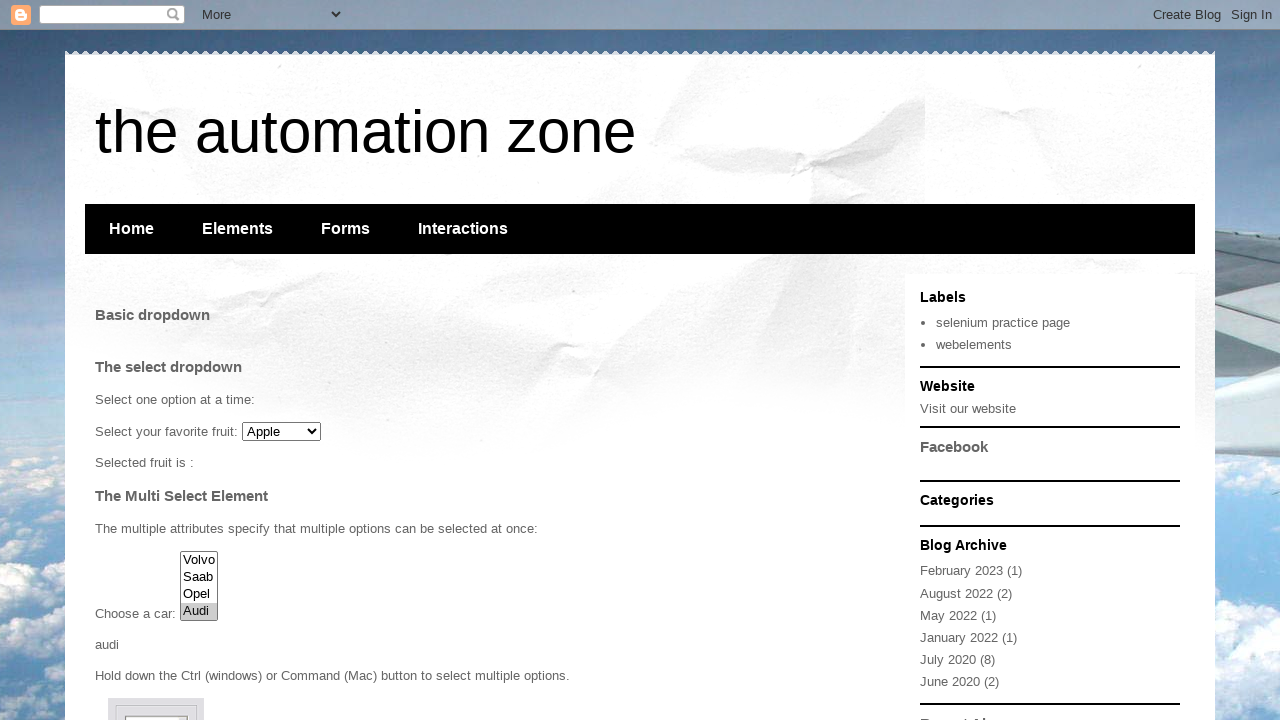

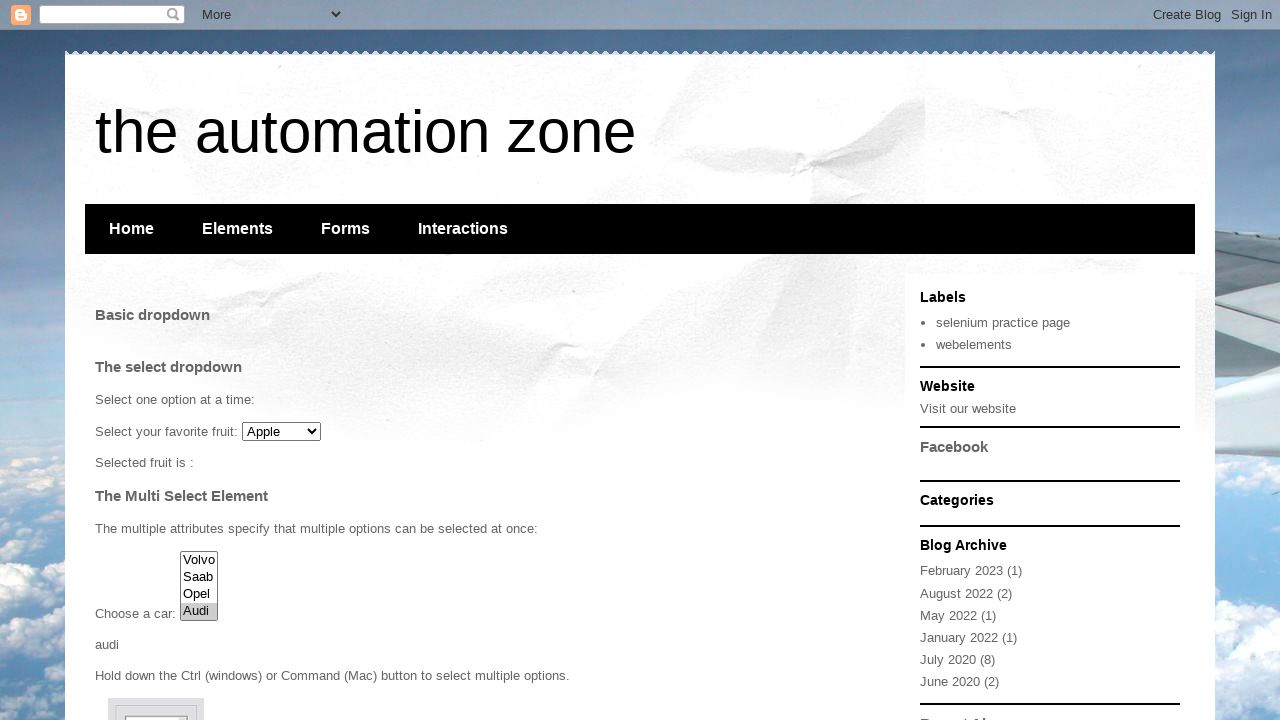